Tests password generator by entering master password "qwe123" and site "gmail.com", then clicking generate button

Starting URL: http://angel.net/~nic/passwd.current.html

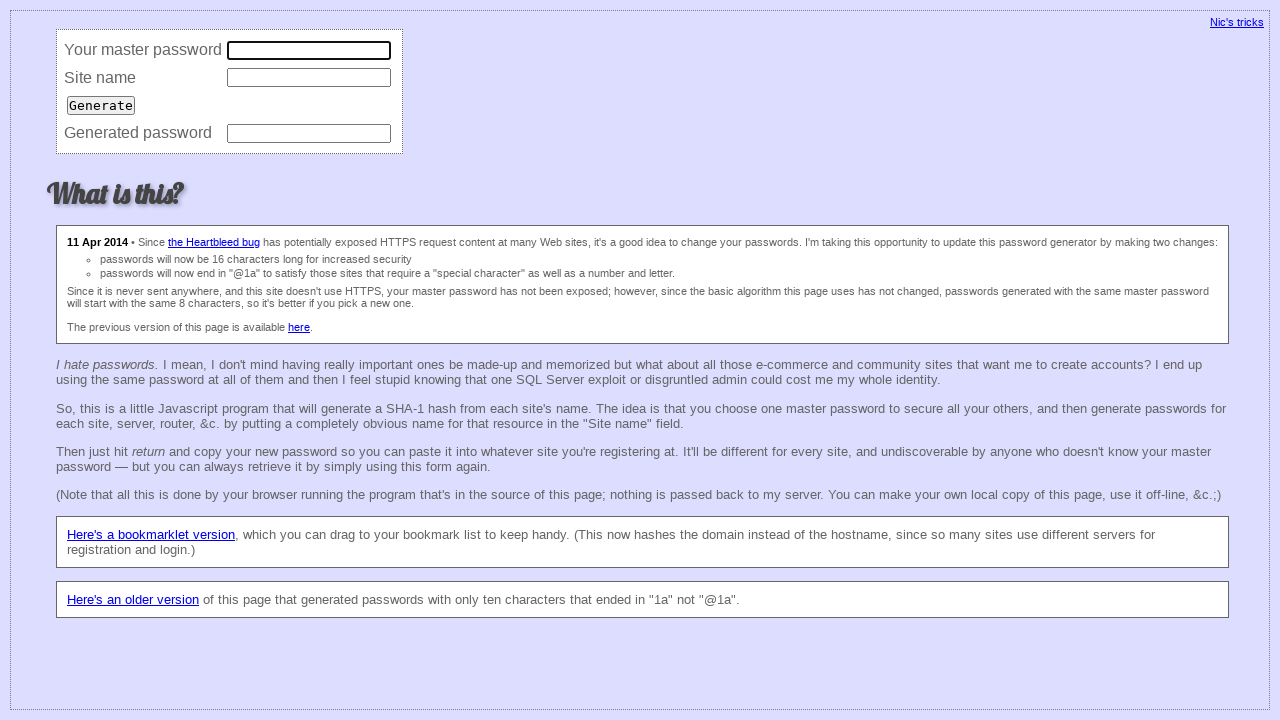

Entered master password 'qwe123' on input[name='master']
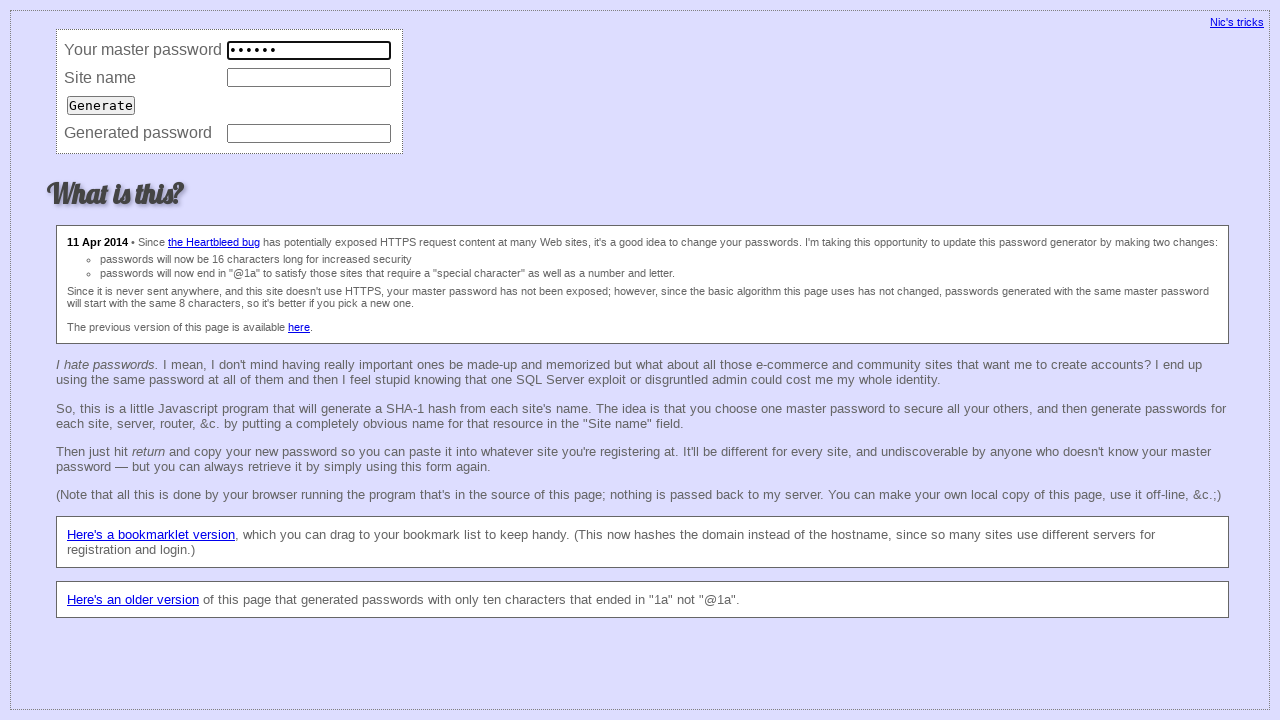

Entered site name 'gmail.com' on input[name='site']
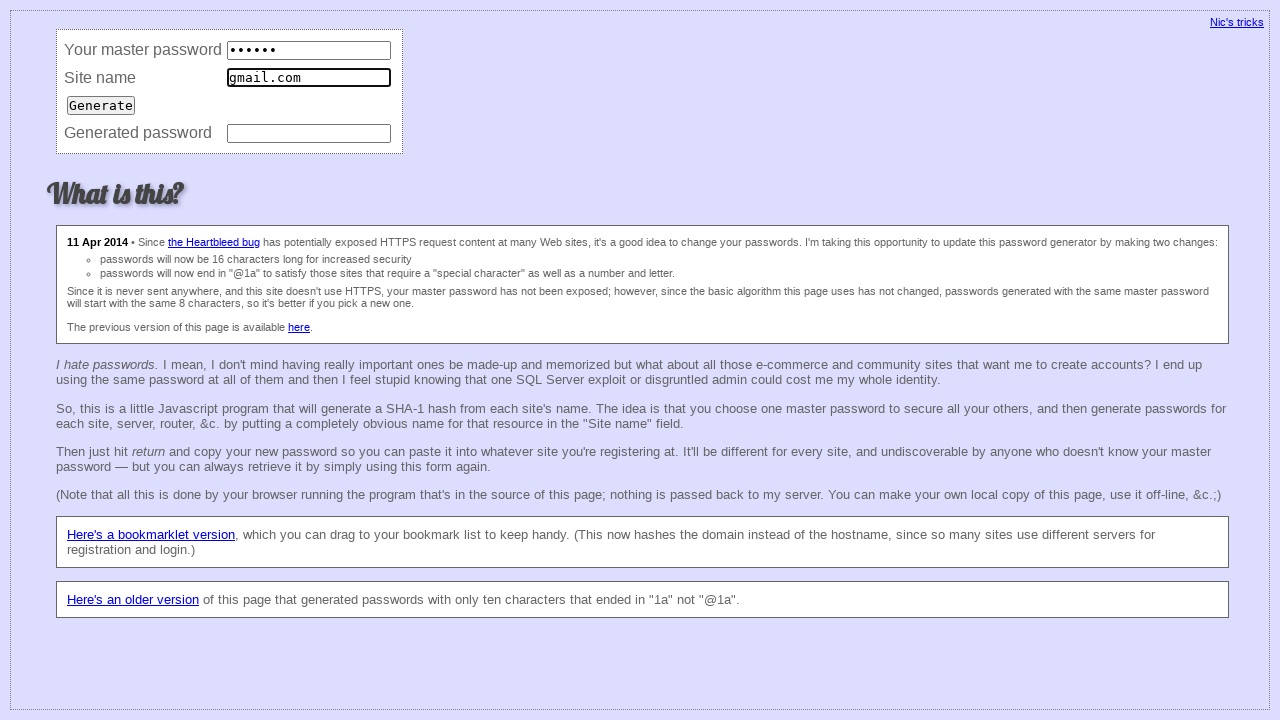

Clicked generate button to create password at (101, 105) on input[type='submit']
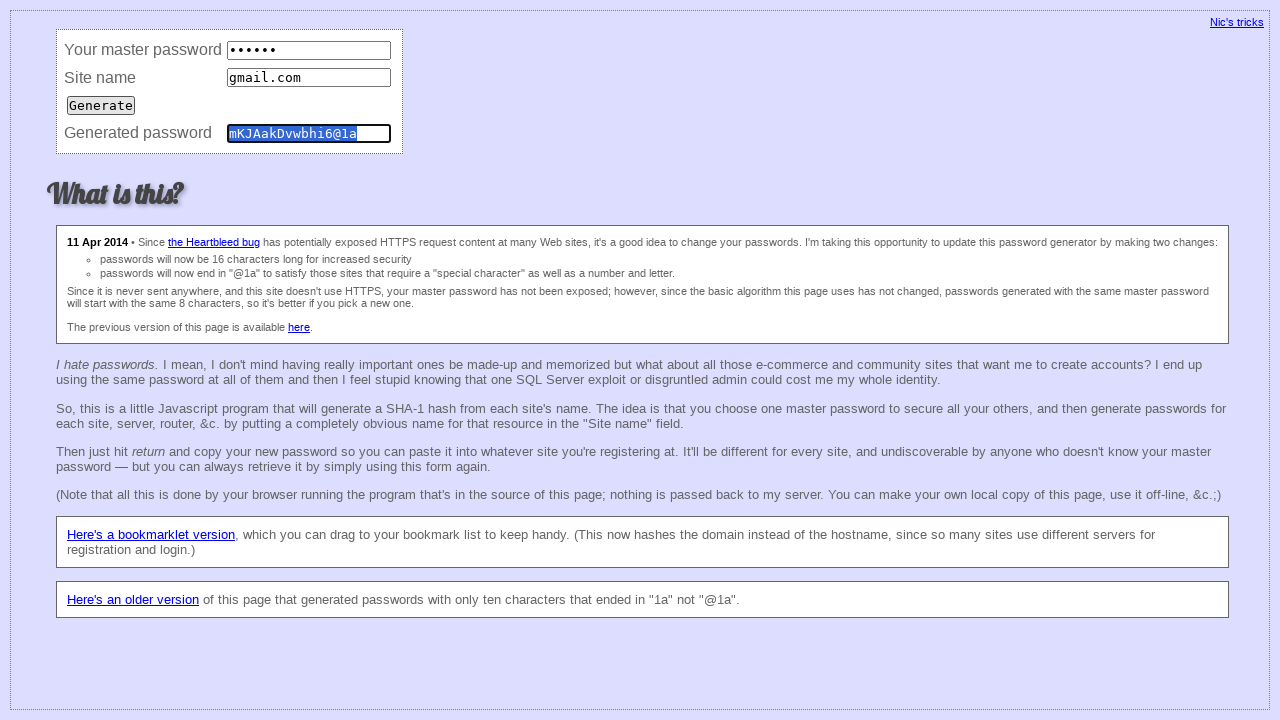

Password field appeared after generation
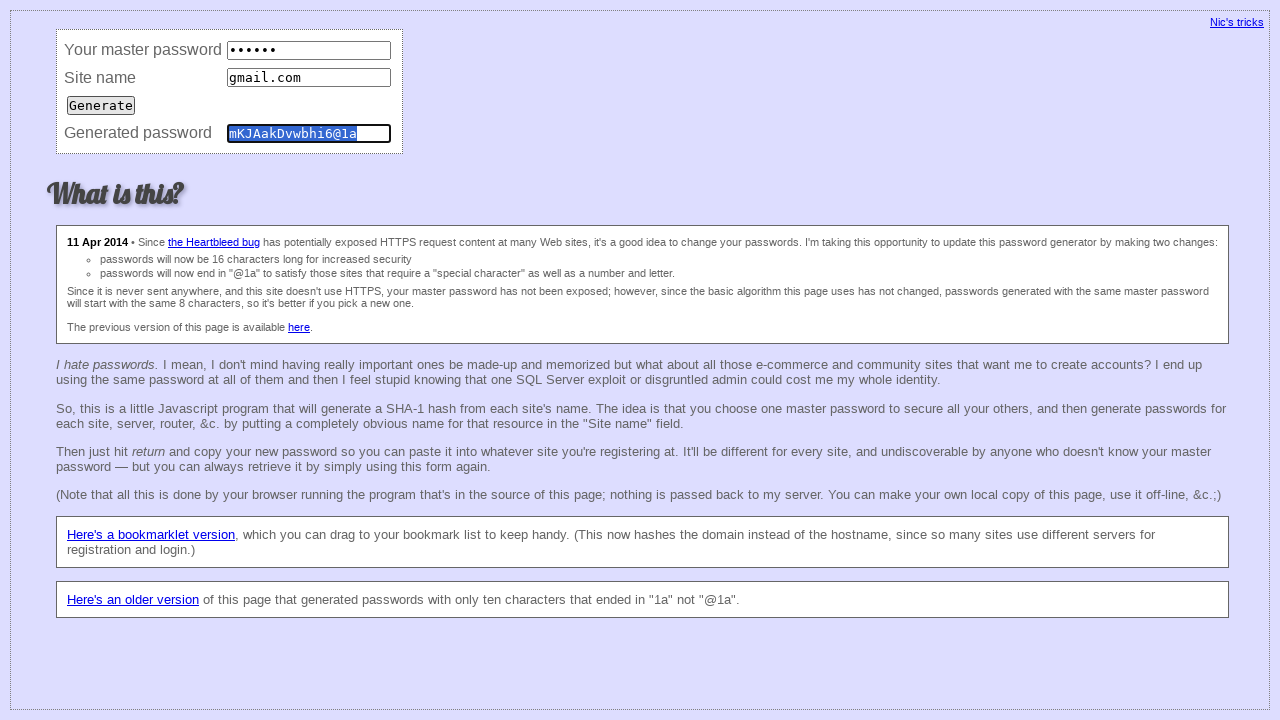

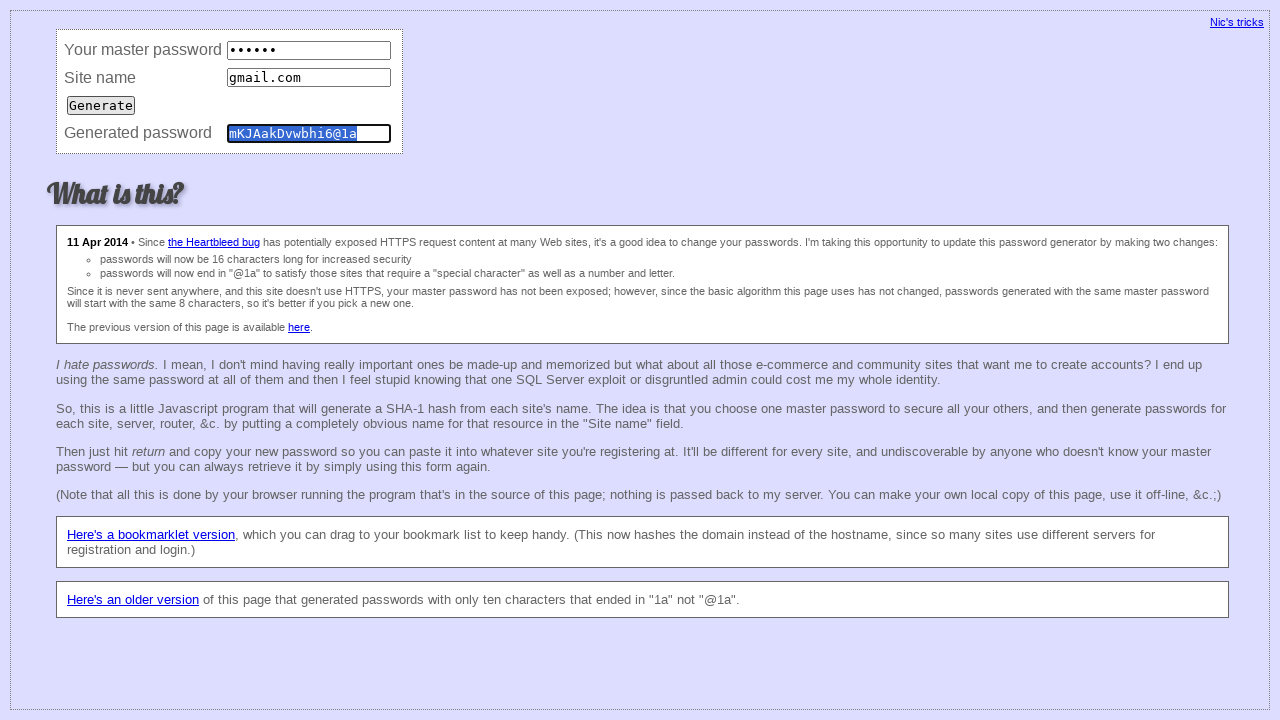